Tests three types of button interactions on a demo page: double-click, right-click (context click), and regular click, verifying that each action displays the appropriate confirmation message.

Starting URL: https://demoqa.com/buttons

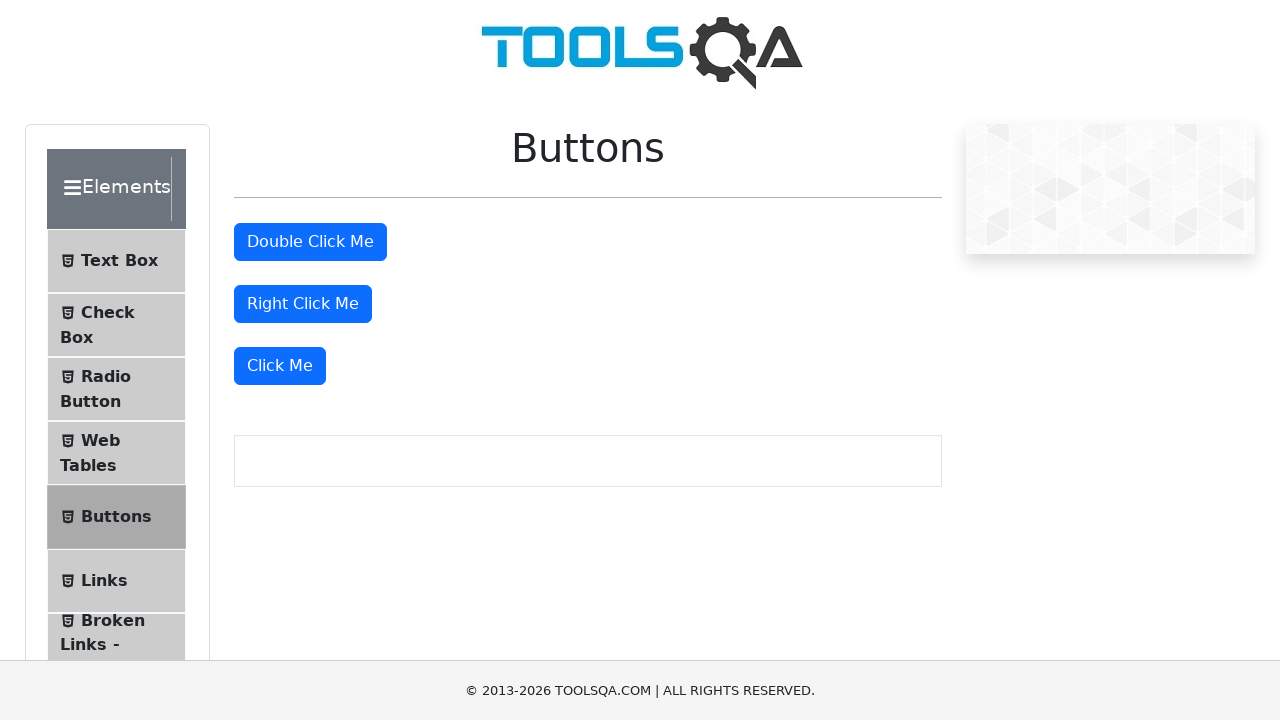

Double-clicked the 'Double Click Me' button at (310, 242) on #doubleClickBtn
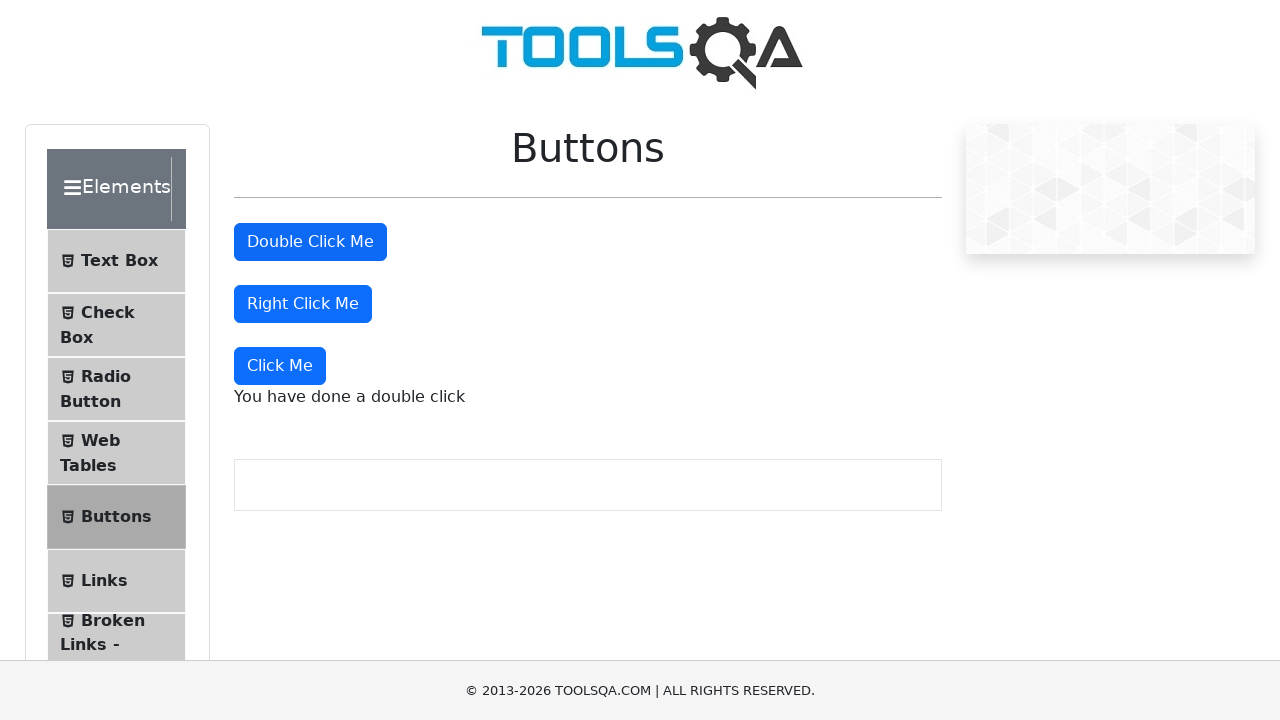

Double-click confirmation message appeared
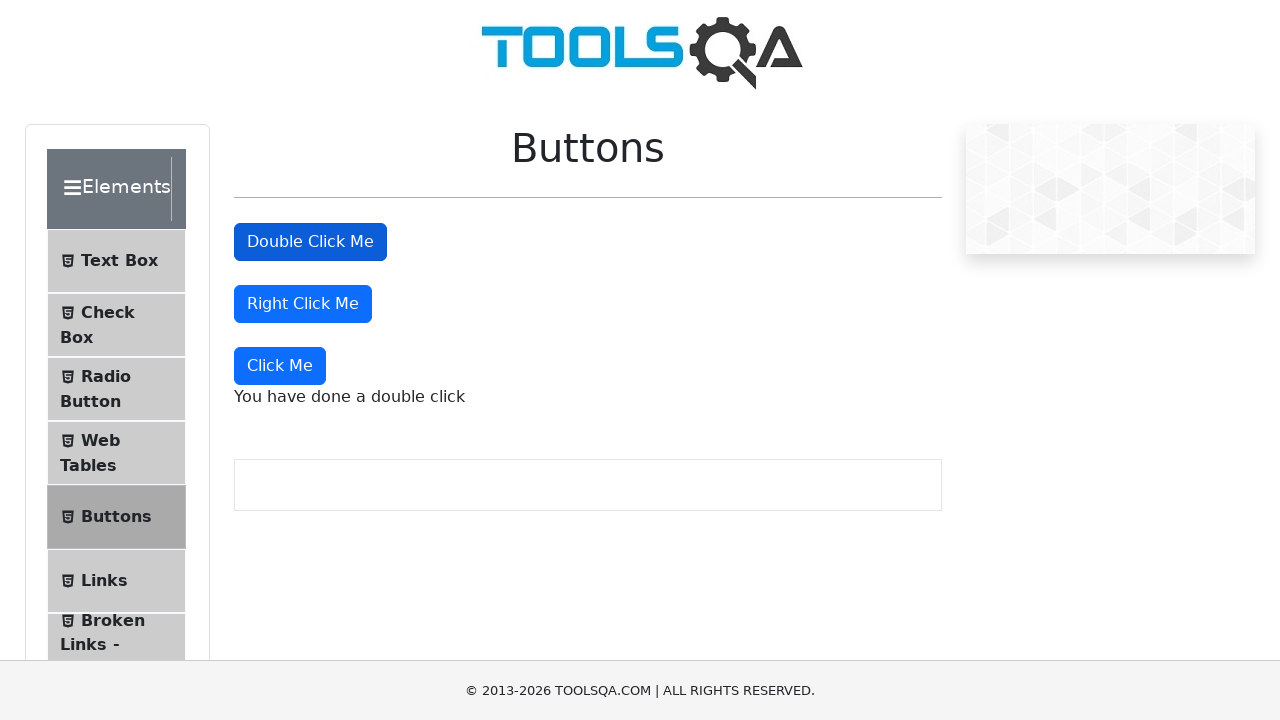

Right-clicked the 'Right Click Me' button at (303, 304) on #rightClickBtn
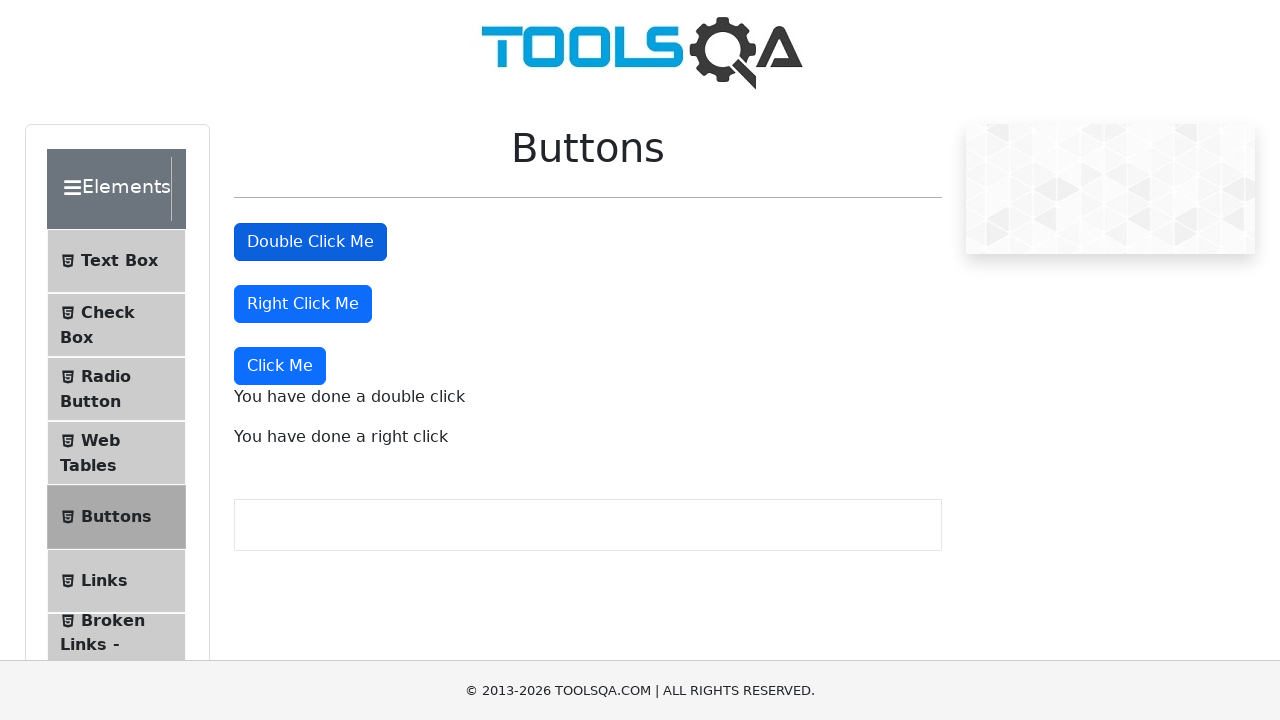

Right-click confirmation message appeared
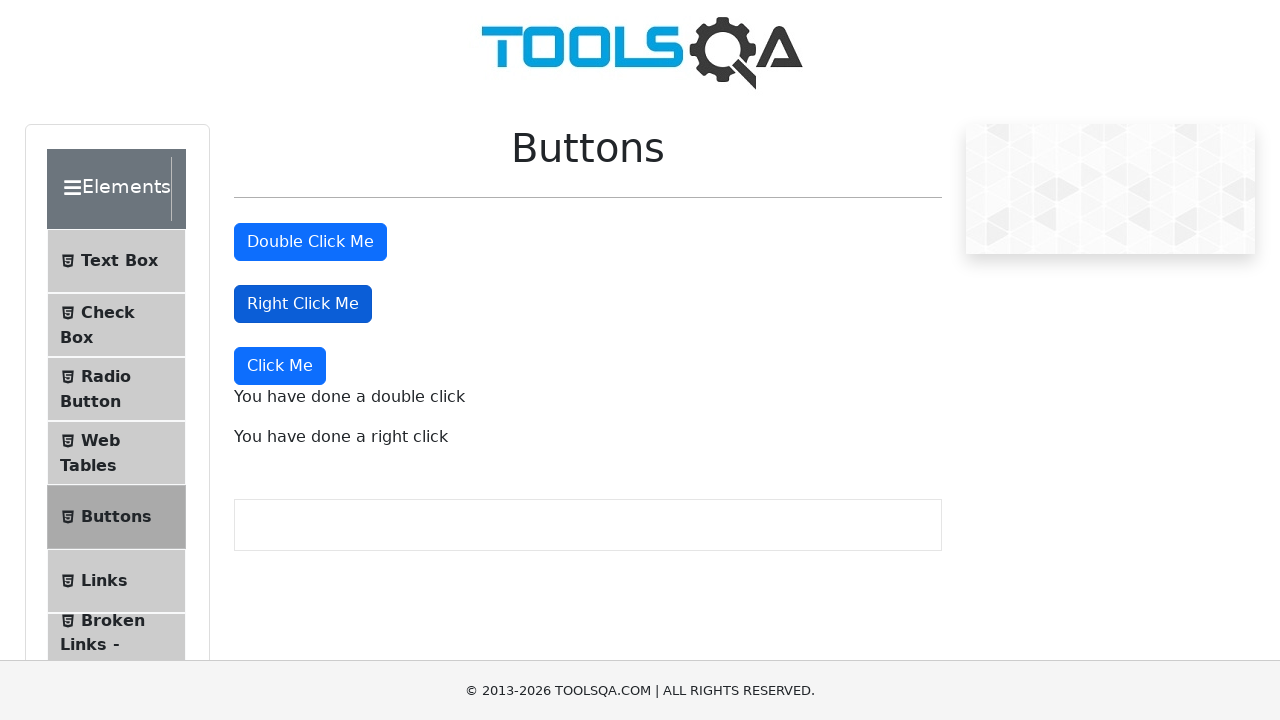

Clicked the 'Click Me' button using xpath at (280, 366) on xpath=//button[text()='Click Me']
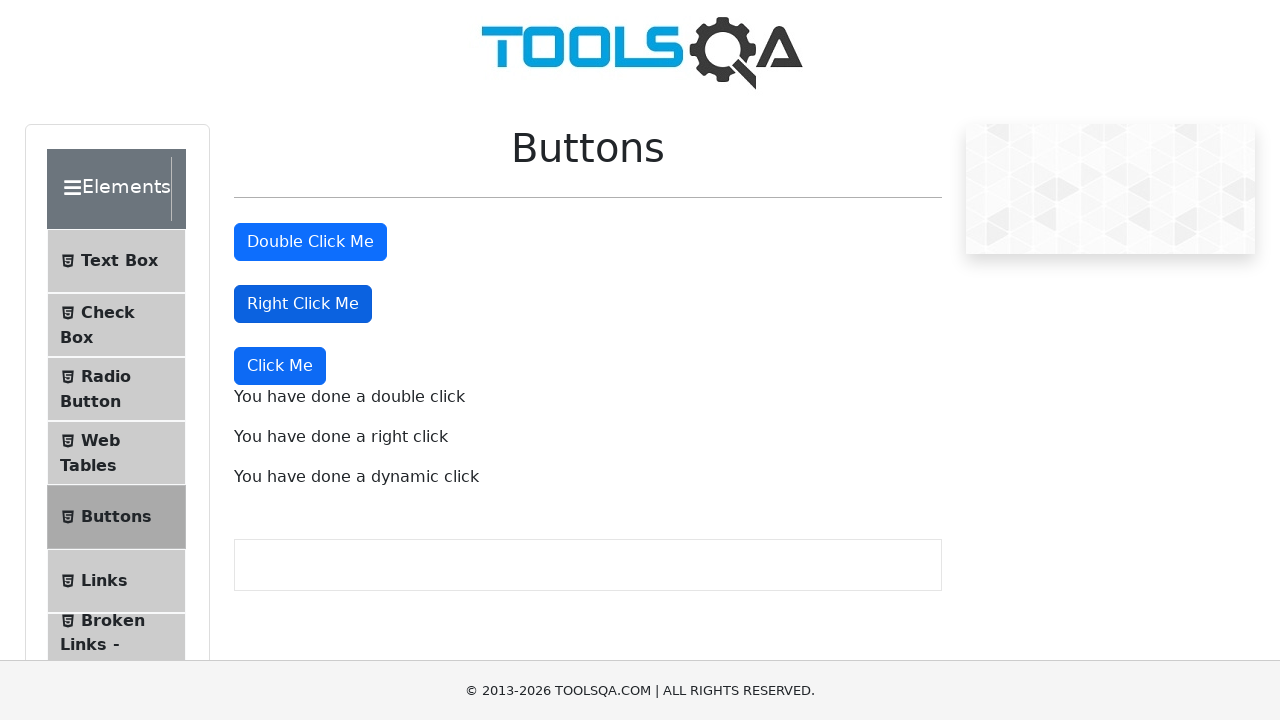

Regular click confirmation message appeared
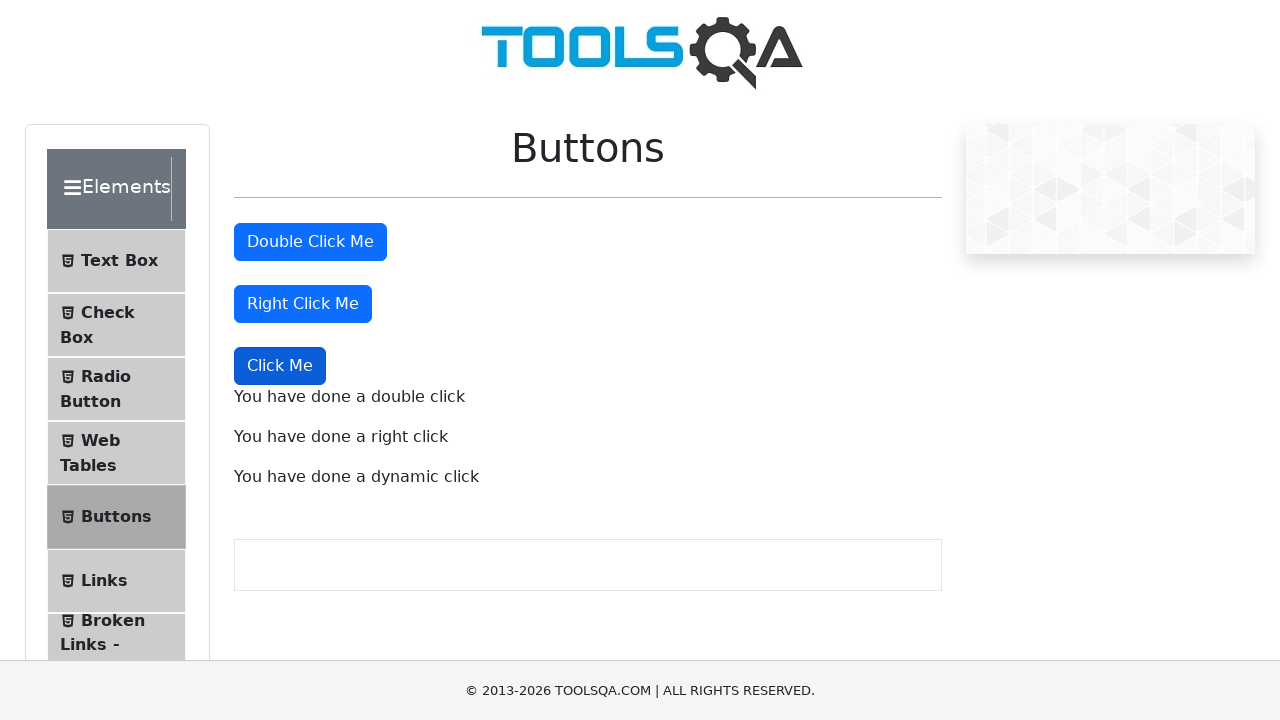

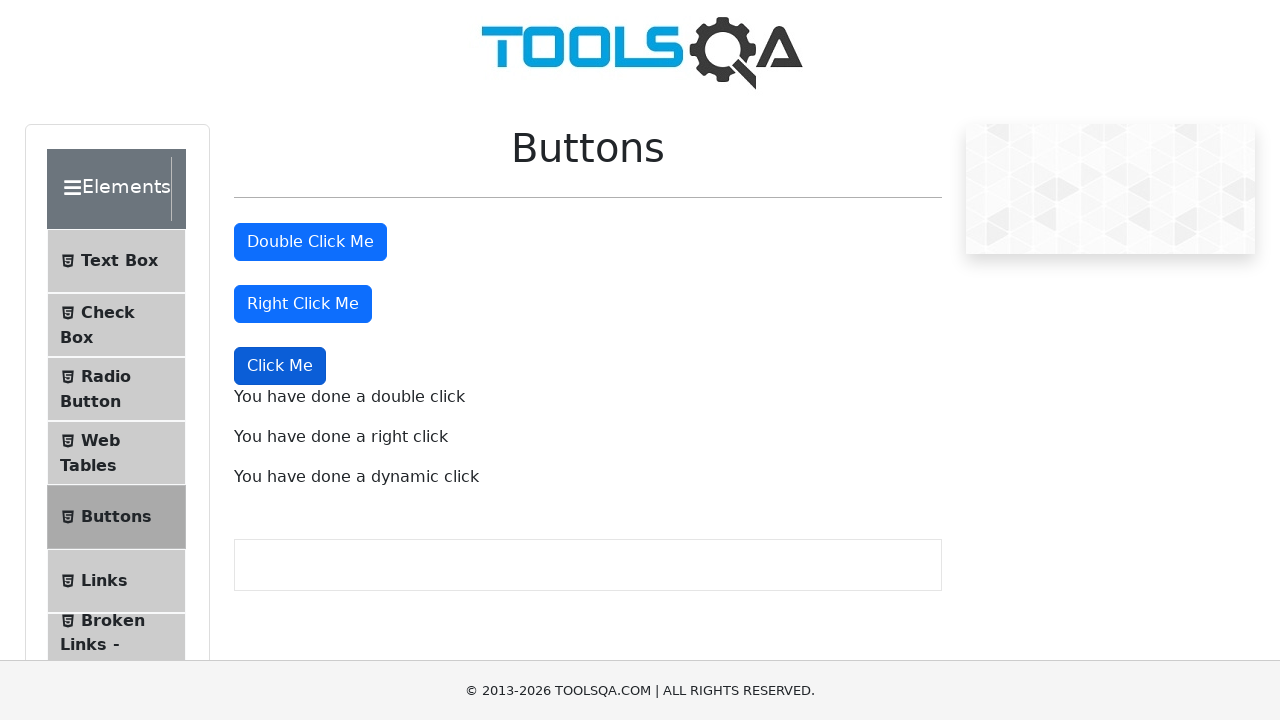